Tests editing a todo item by double-clicking, changing the text, and pressing Enter

Starting URL: https://demo.playwright.dev/todomvc

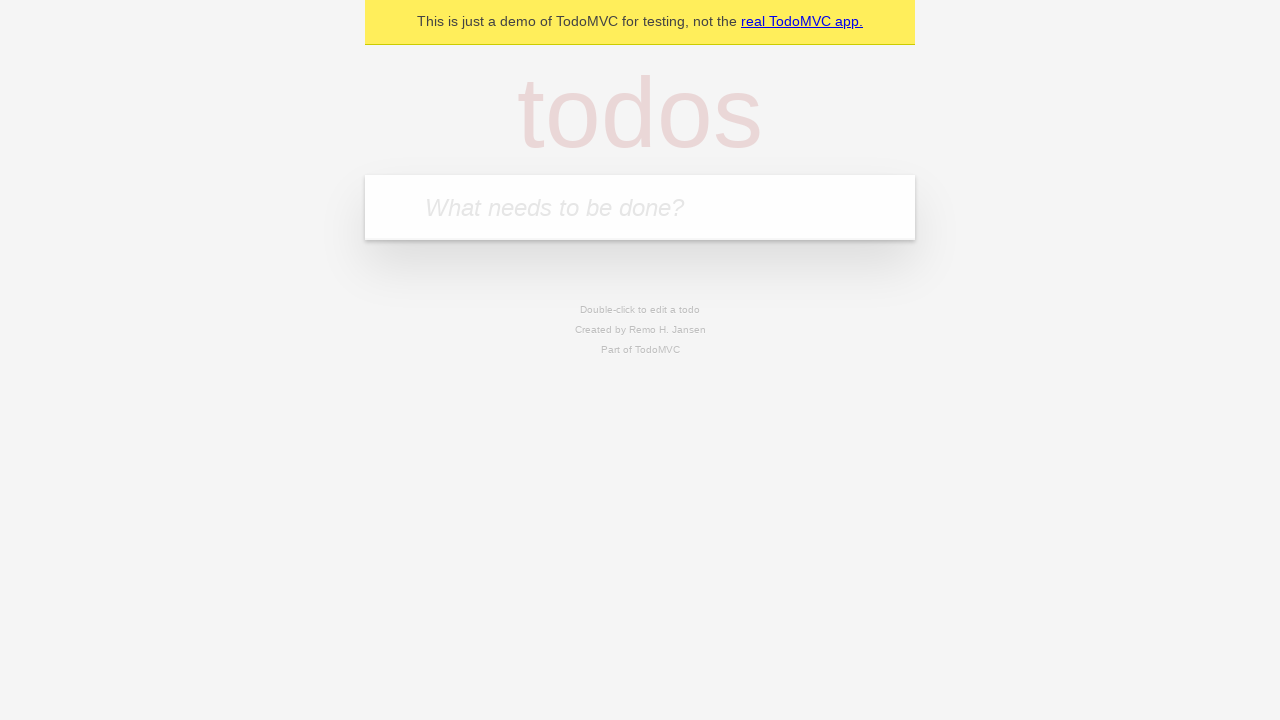

Filled new todo field with 'buy some cheese' on internal:attr=[placeholder="What needs to be done?"i]
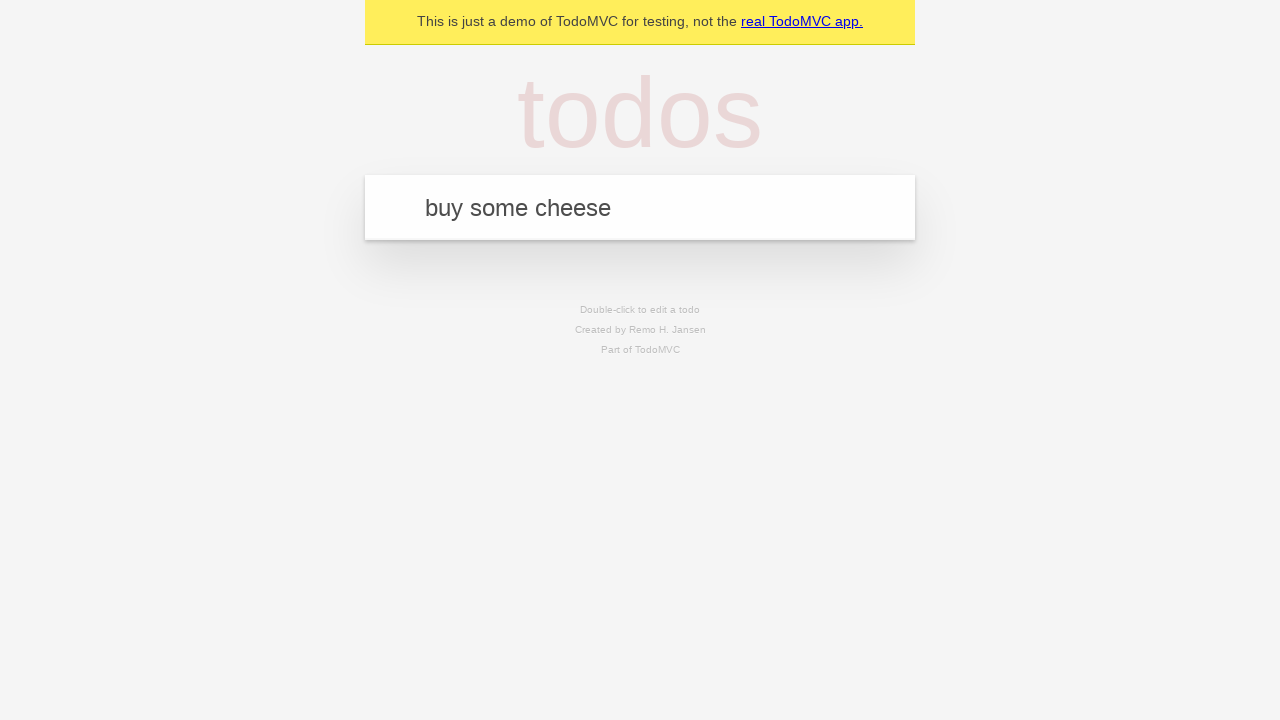

Pressed Enter to create todo 'buy some cheese' on internal:attr=[placeholder="What needs to be done?"i]
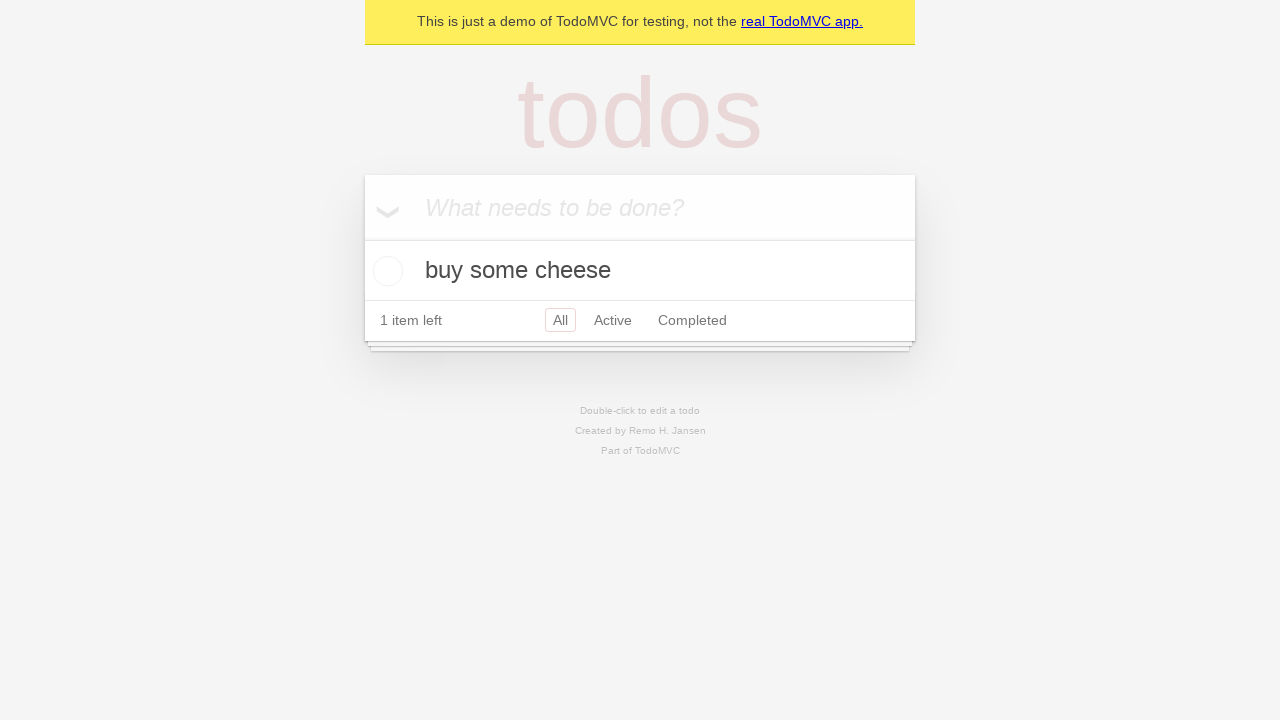

Filled new todo field with 'feed the cat' on internal:attr=[placeholder="What needs to be done?"i]
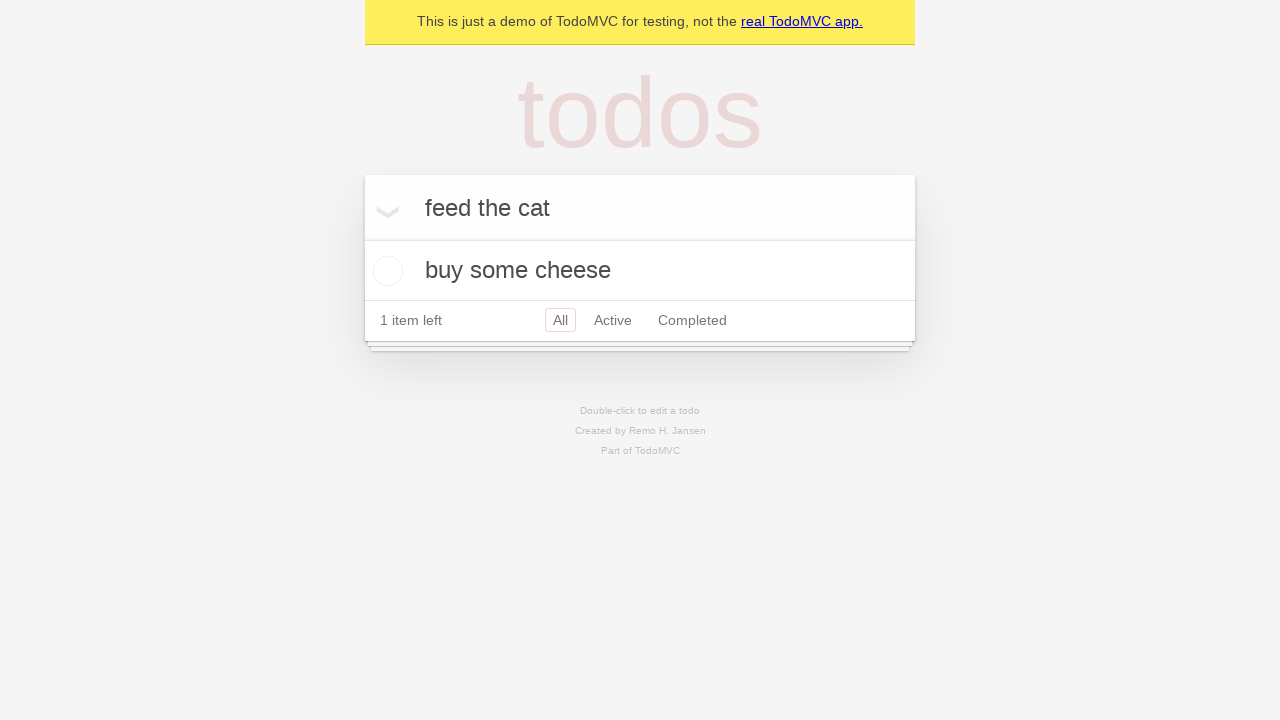

Pressed Enter to create todo 'feed the cat' on internal:attr=[placeholder="What needs to be done?"i]
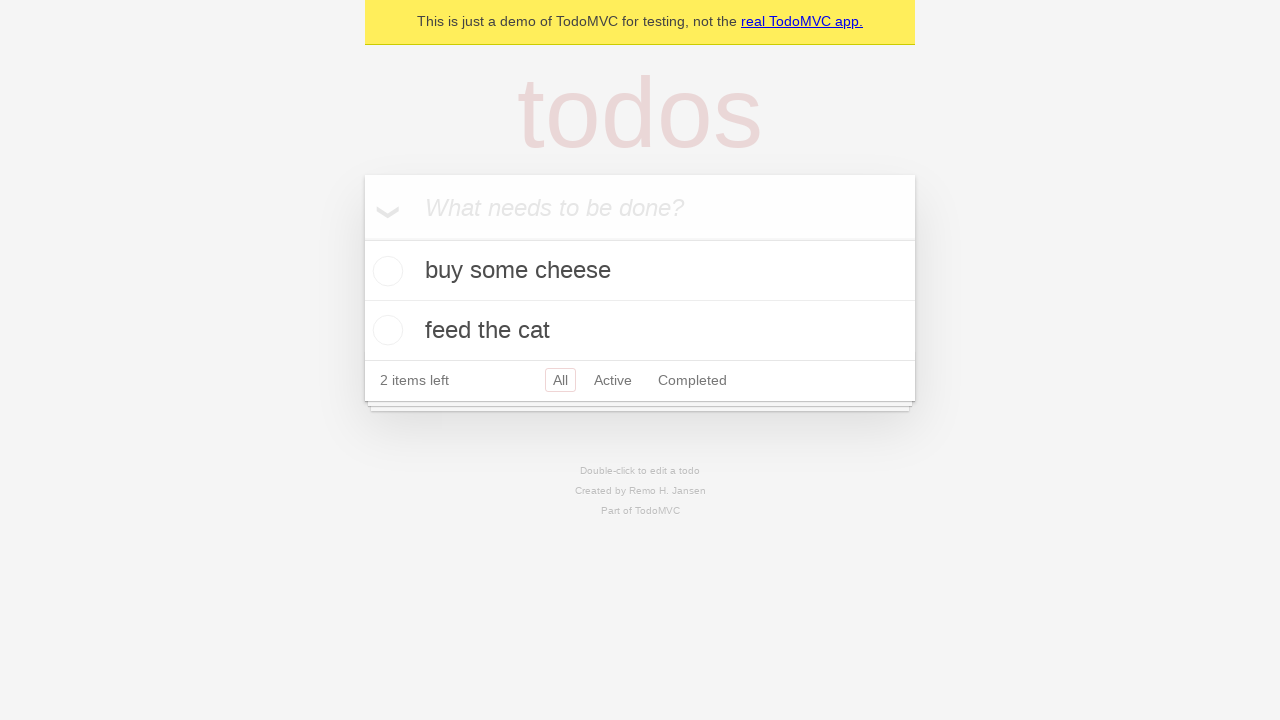

Filled new todo field with 'book a doctors appointment' on internal:attr=[placeholder="What needs to be done?"i]
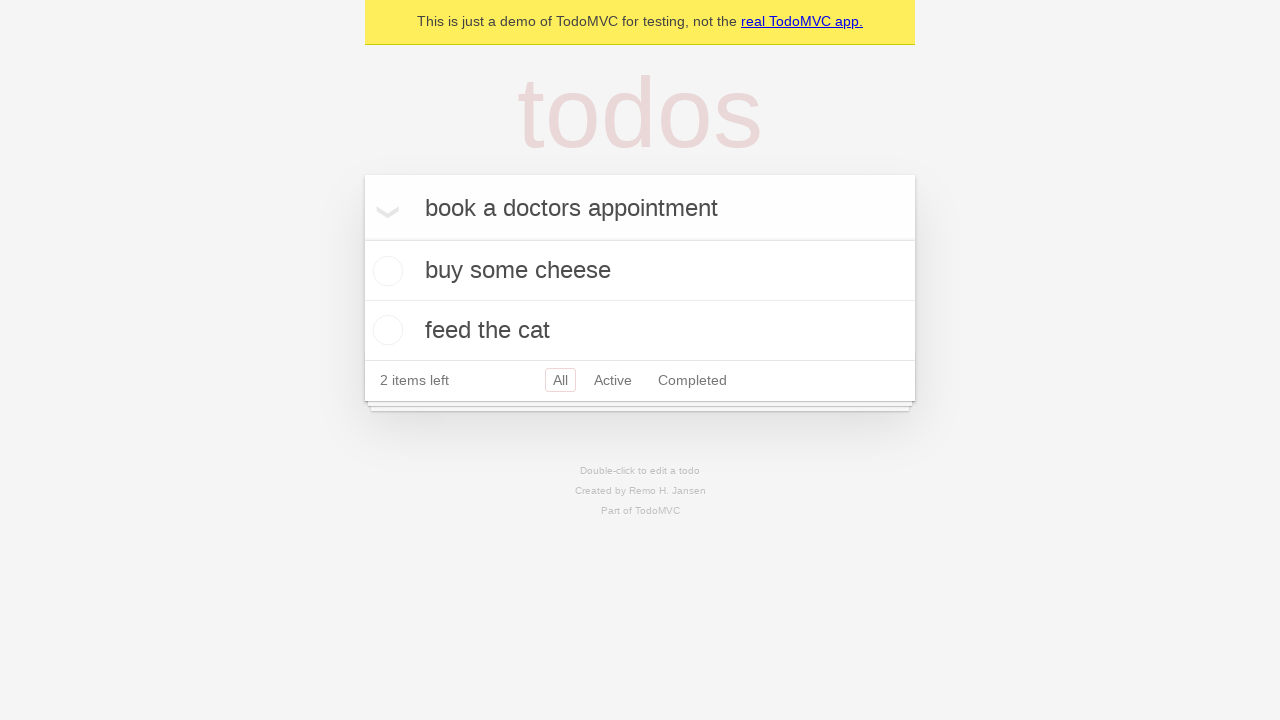

Pressed Enter to create todo 'book a doctors appointment' on internal:attr=[placeholder="What needs to be done?"i]
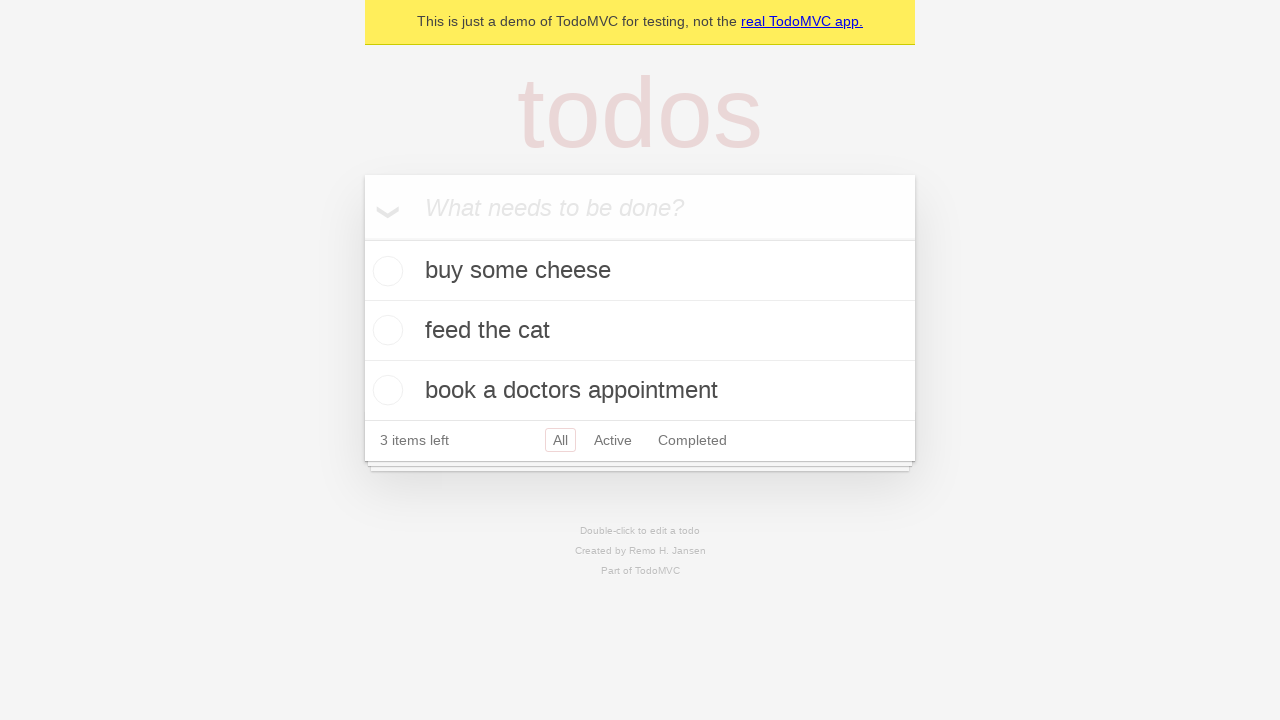

Double-clicked second todo item to enter edit mode at (640, 331) on internal:testid=[data-testid="todo-item"s] >> nth=1
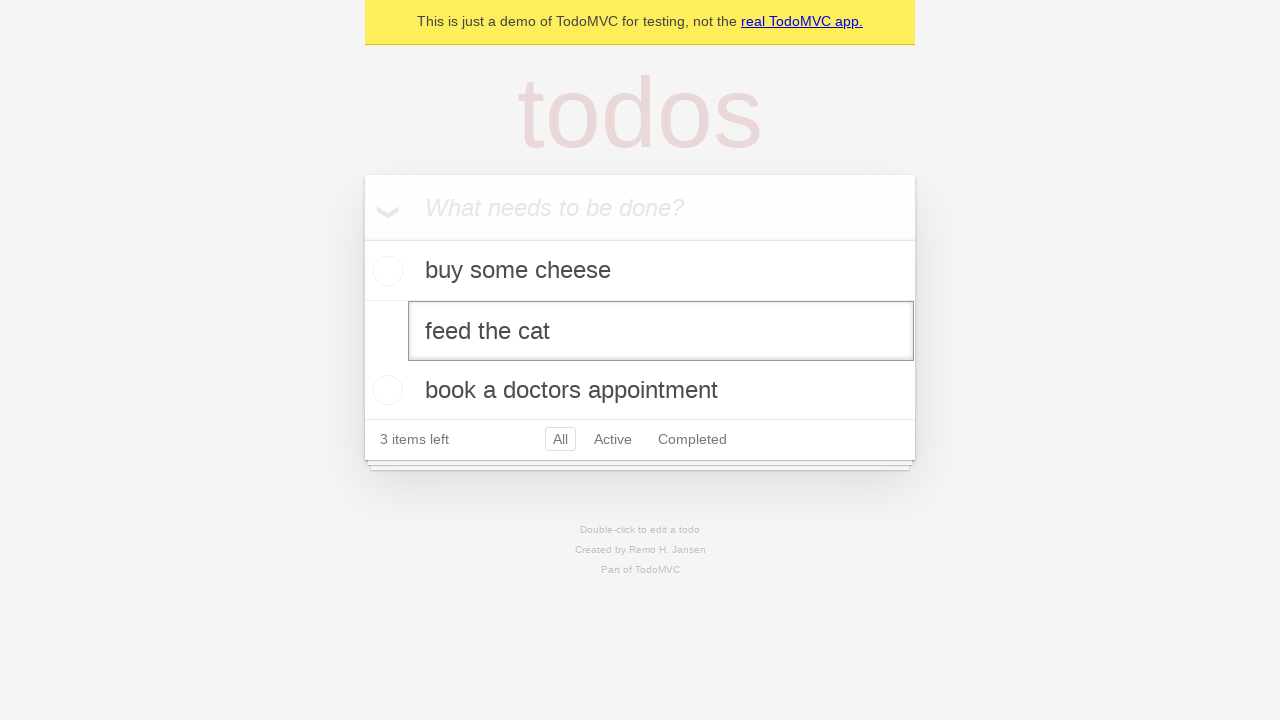

Filled edit field with new text 'buy some sausages' on internal:testid=[data-testid="todo-item"s] >> nth=1 >> internal:role=textbox[nam
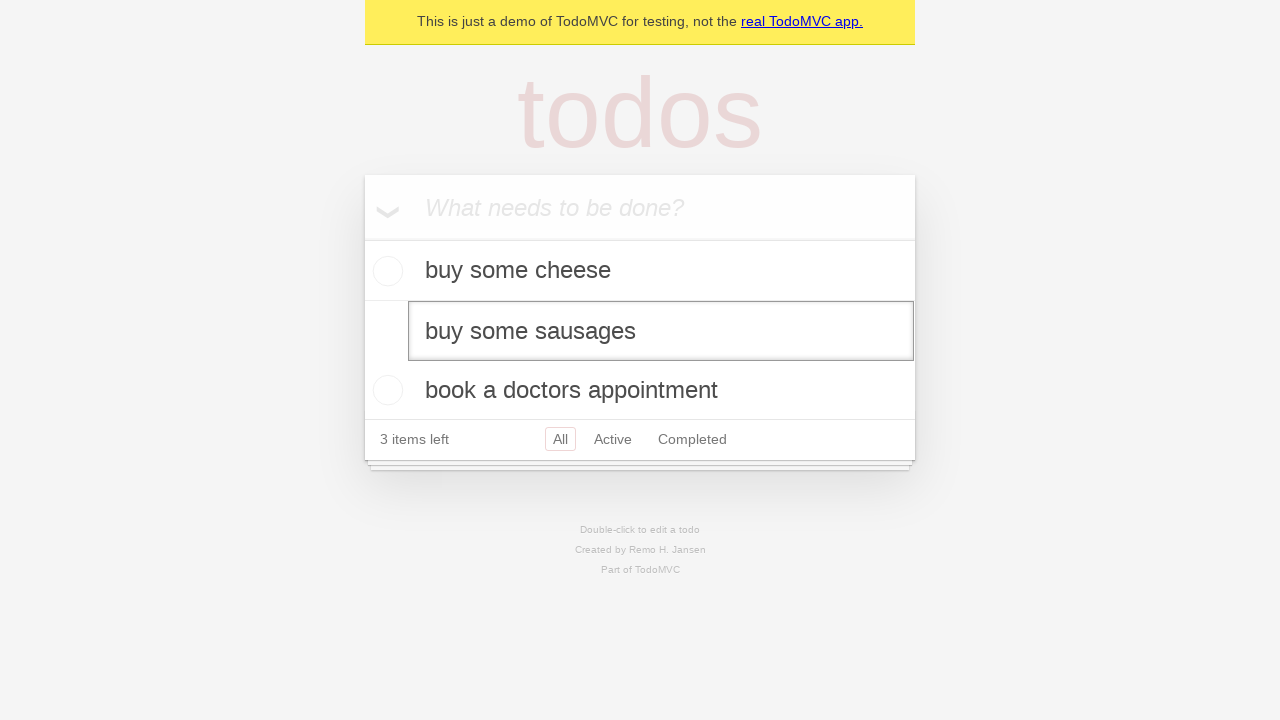

Pressed Enter to save edited todo item on internal:testid=[data-testid="todo-item"s] >> nth=1 >> internal:role=textbox[nam
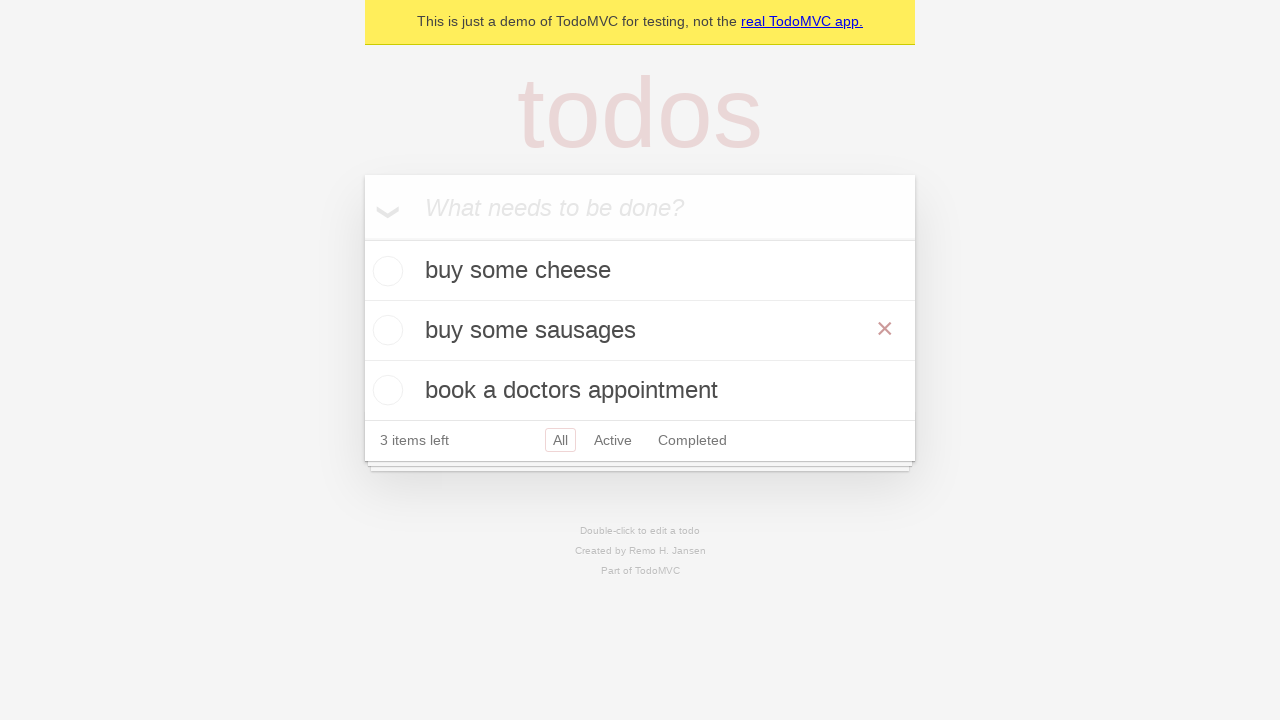

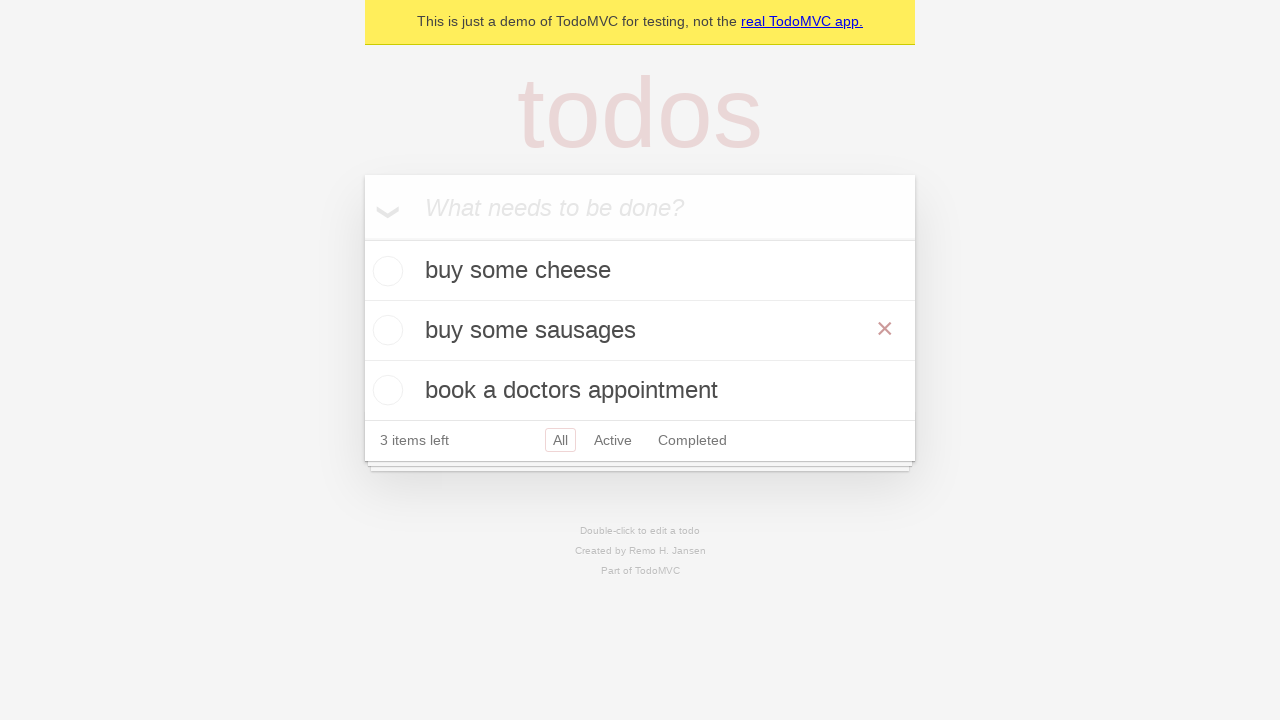